Tests a calculator application by entering two numbers and verifying the result is displayed correctly

Starting URL: https://juliemr.github.io/protractor-demo/

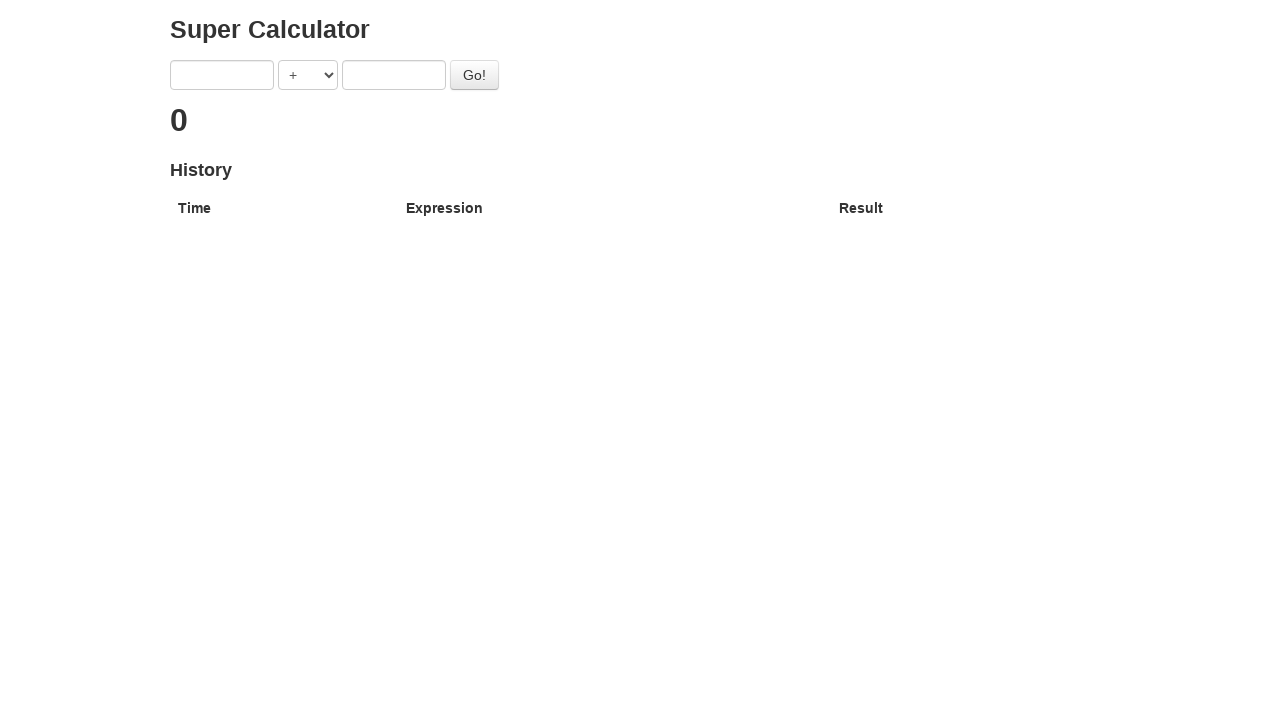

Entered first number '5' in calculator on //input[@ng-model='first']
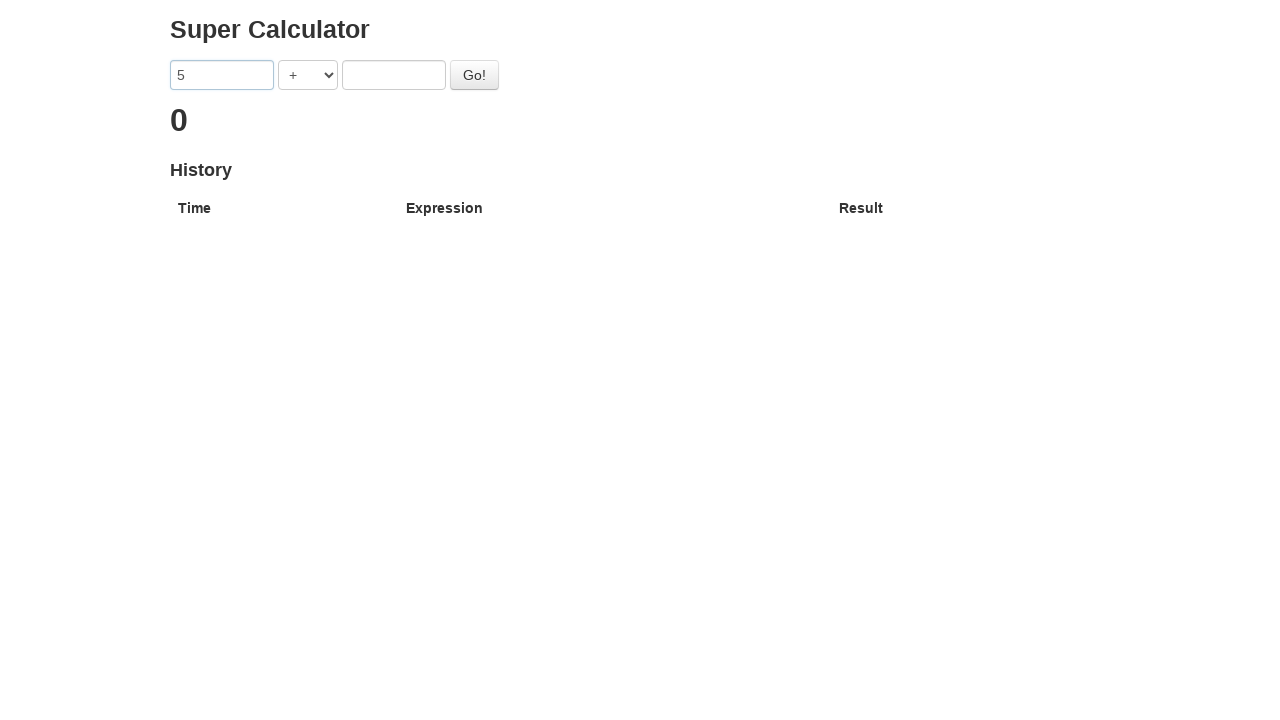

Entered second number '6' in calculator on //input[@ng-model='second']
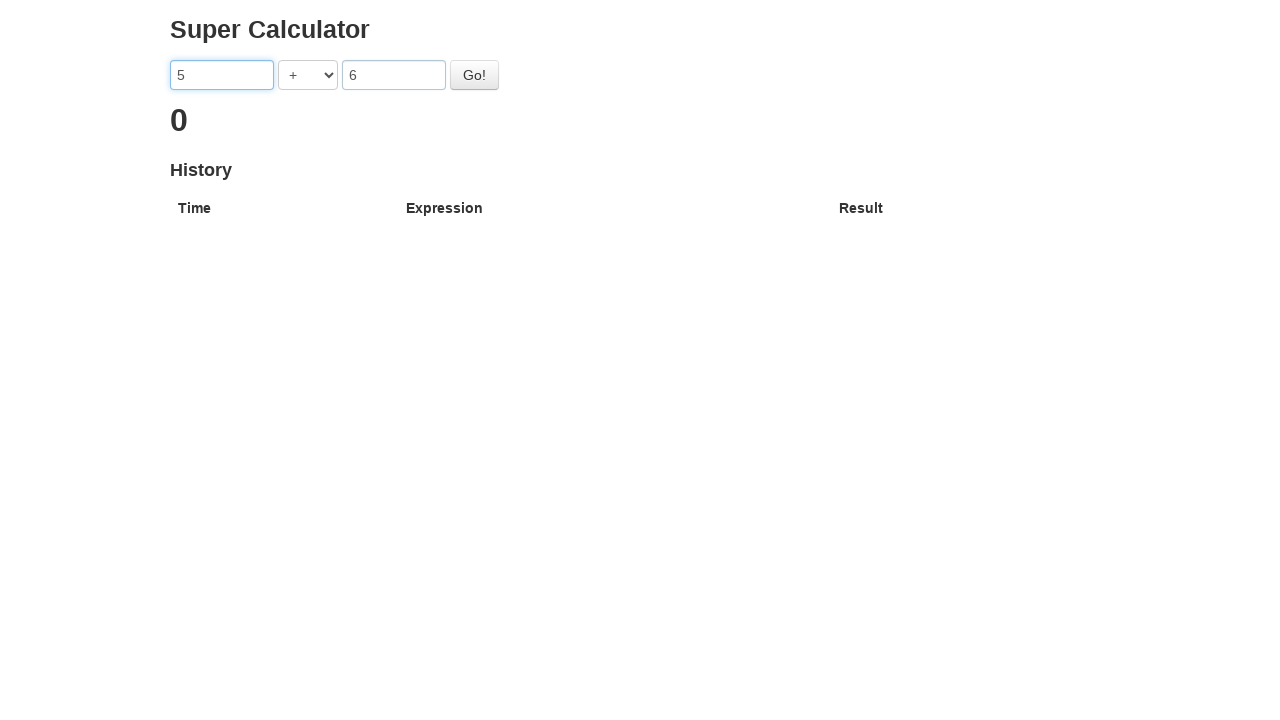

Clicked the calculate button at (474, 75) on #gobutton
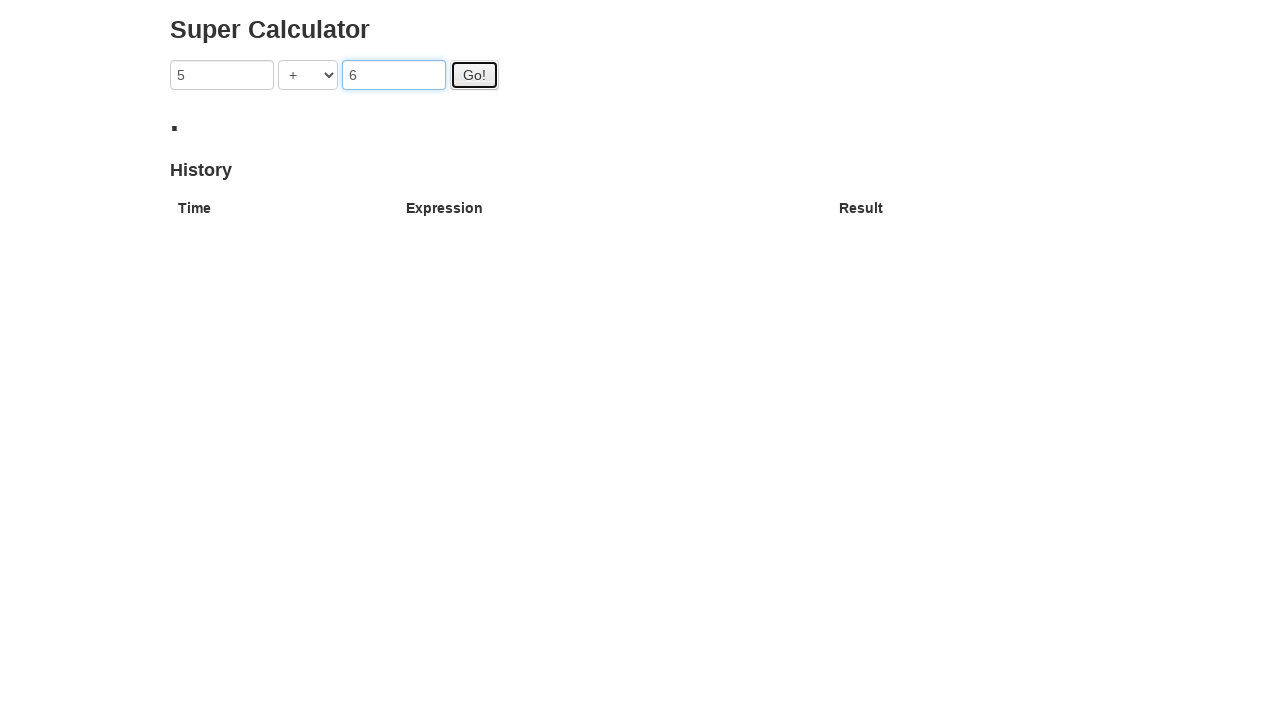

Result element with text '11' is visible after calculation
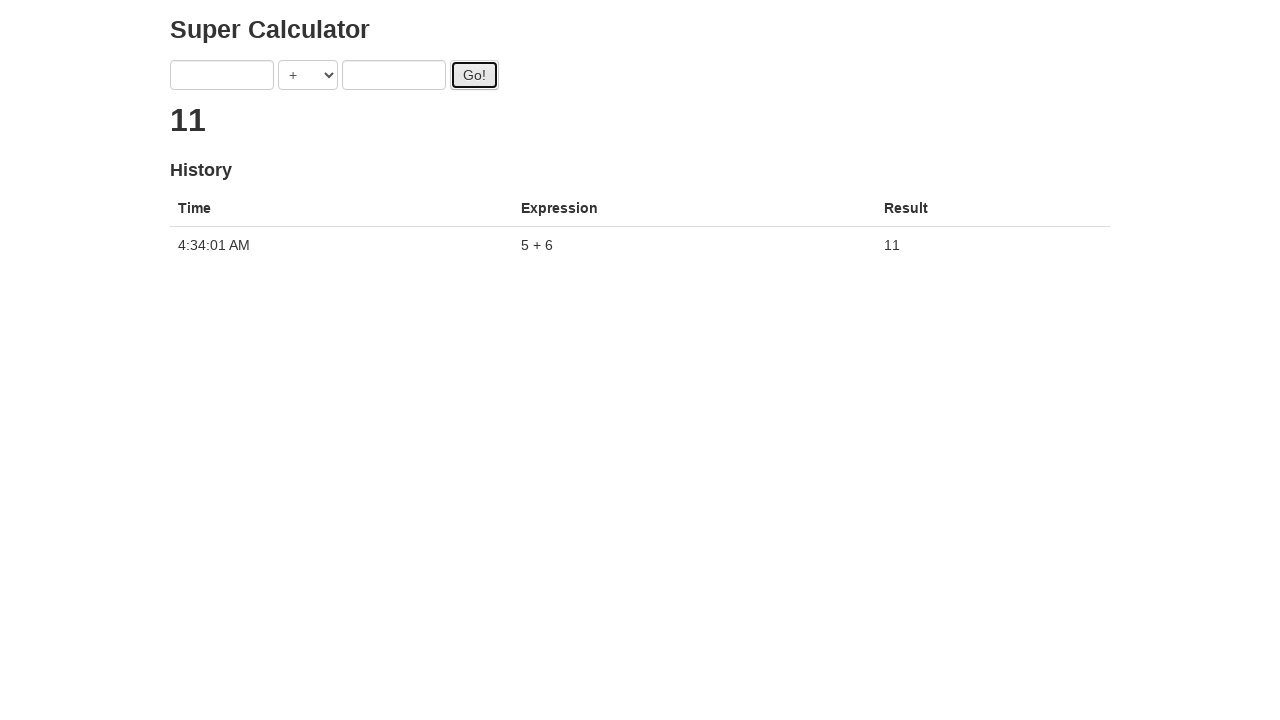

Verified that result '11' is correctly displayed
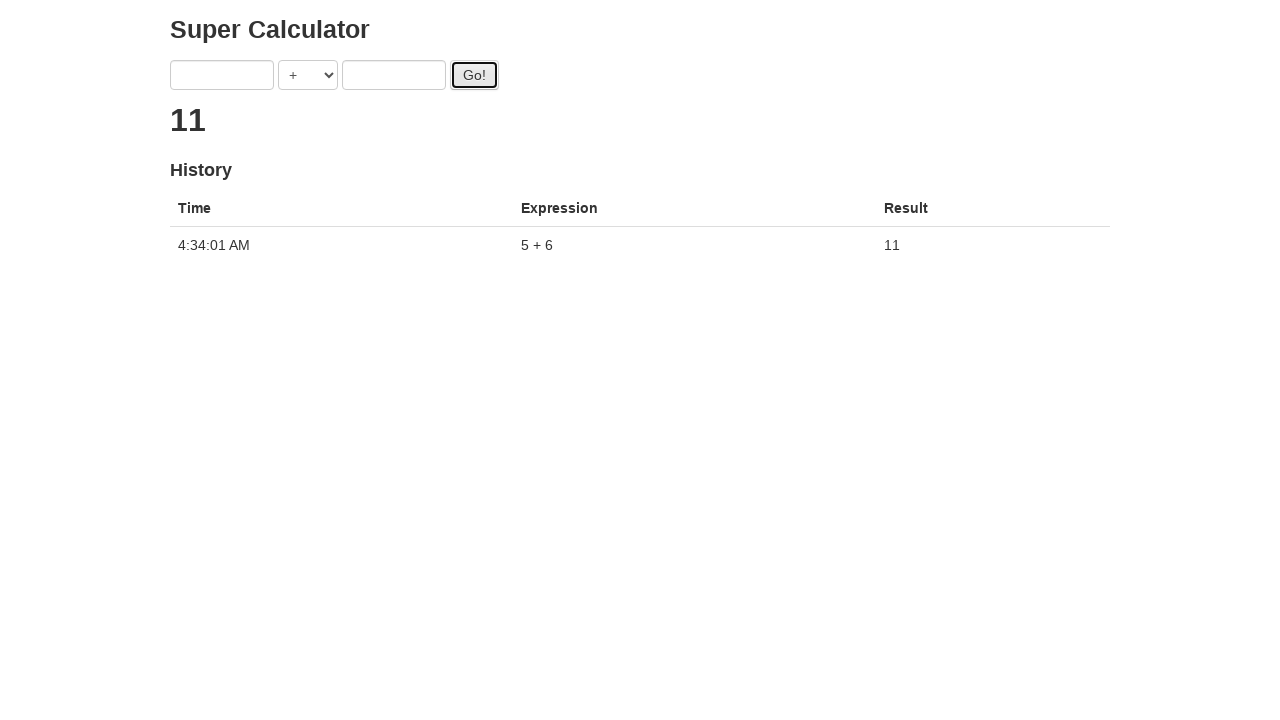

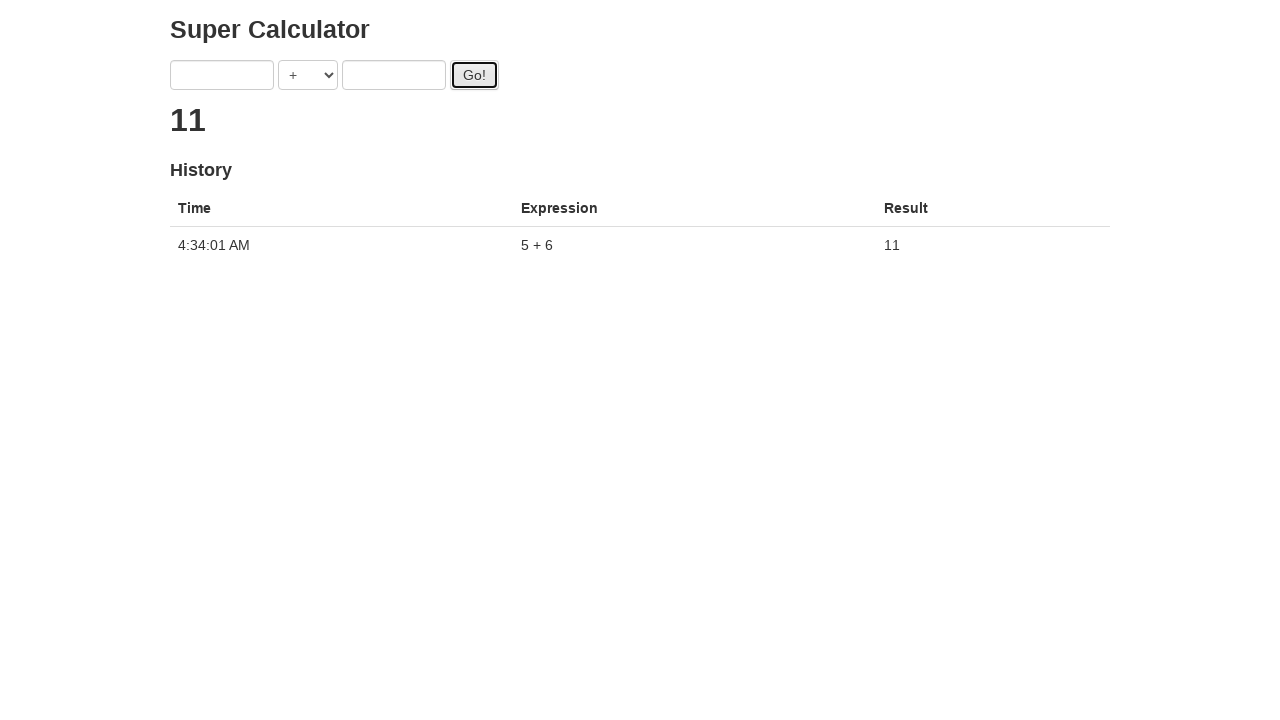